Tests that the "Get started" link is visible, clicks it, and verifies navigation to the installation page

Starting URL: https://playwright.dev/

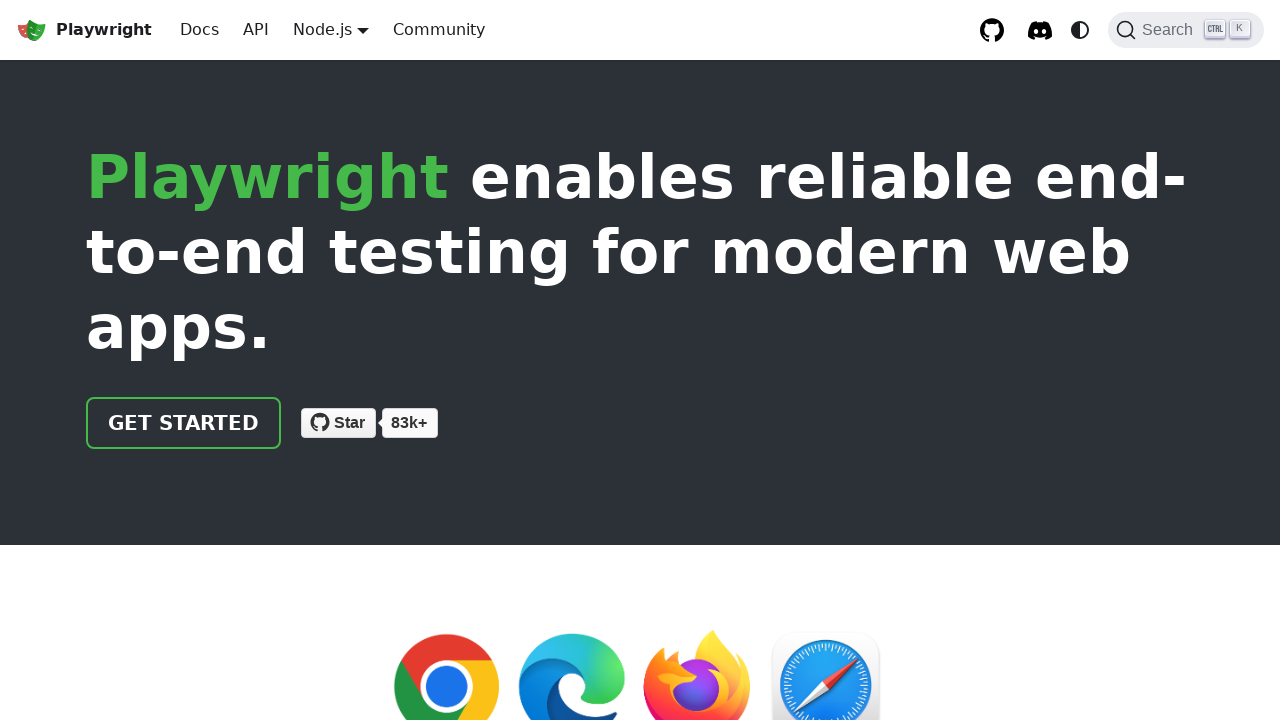

Located 'Get started' link on page
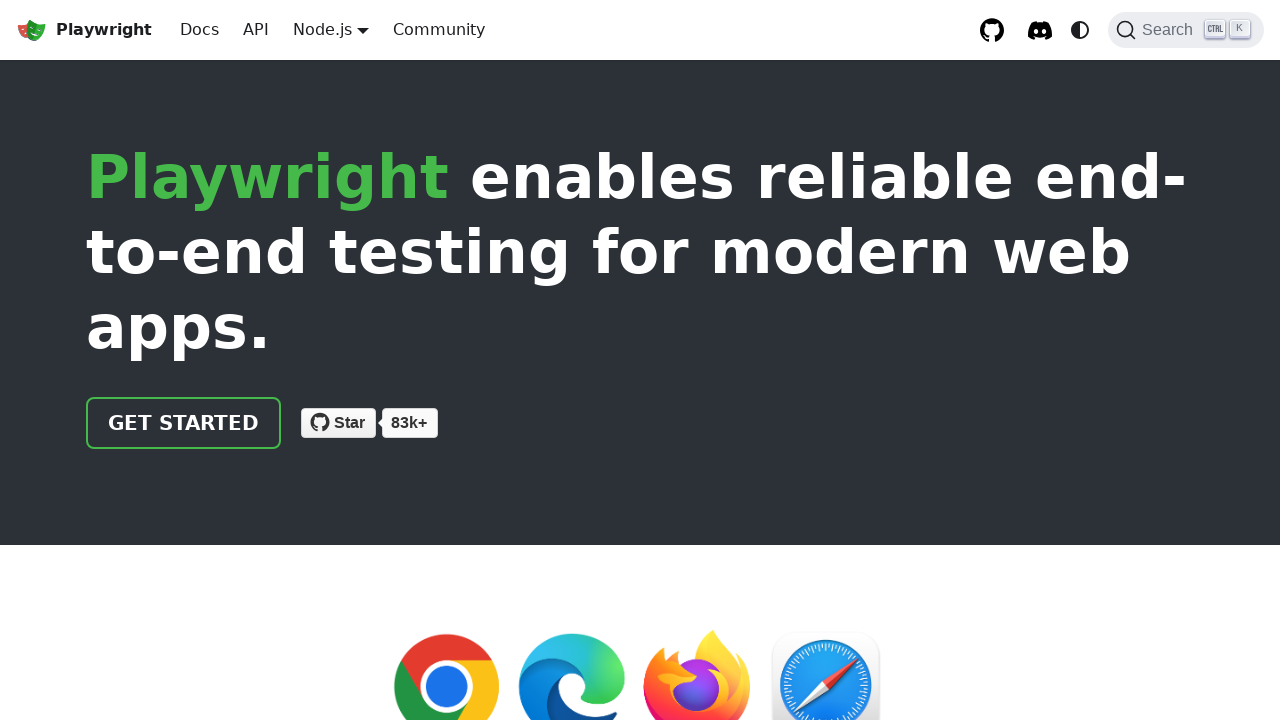

Verified 'Get started' link is visible
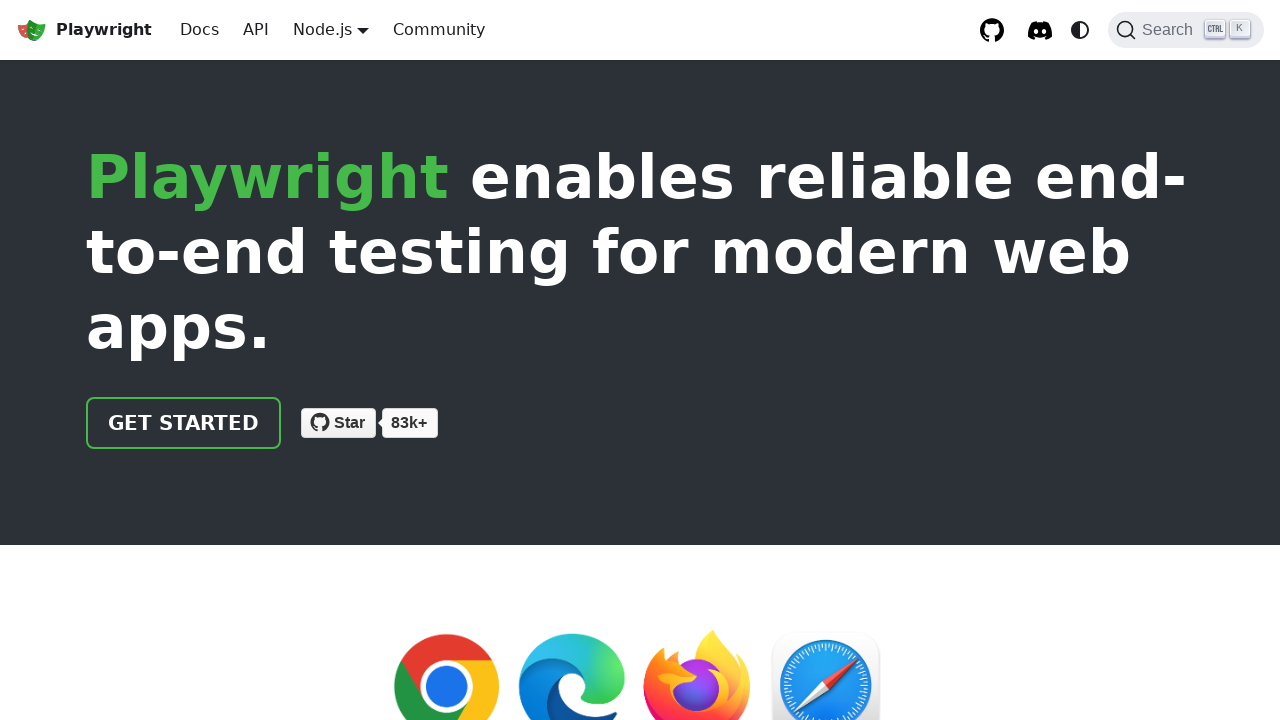

Clicked 'Get started' link at (184, 423) on internal:role=link[name=/get started/i]
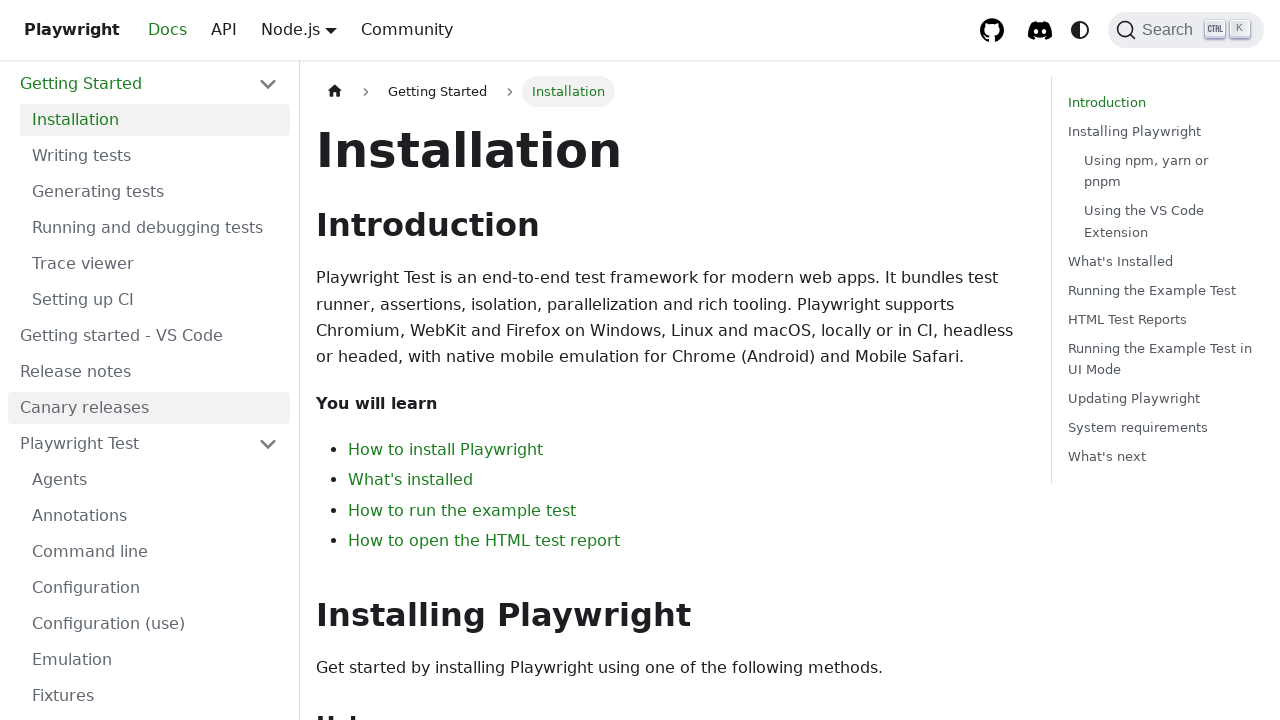

Waited for page to reach network idle state
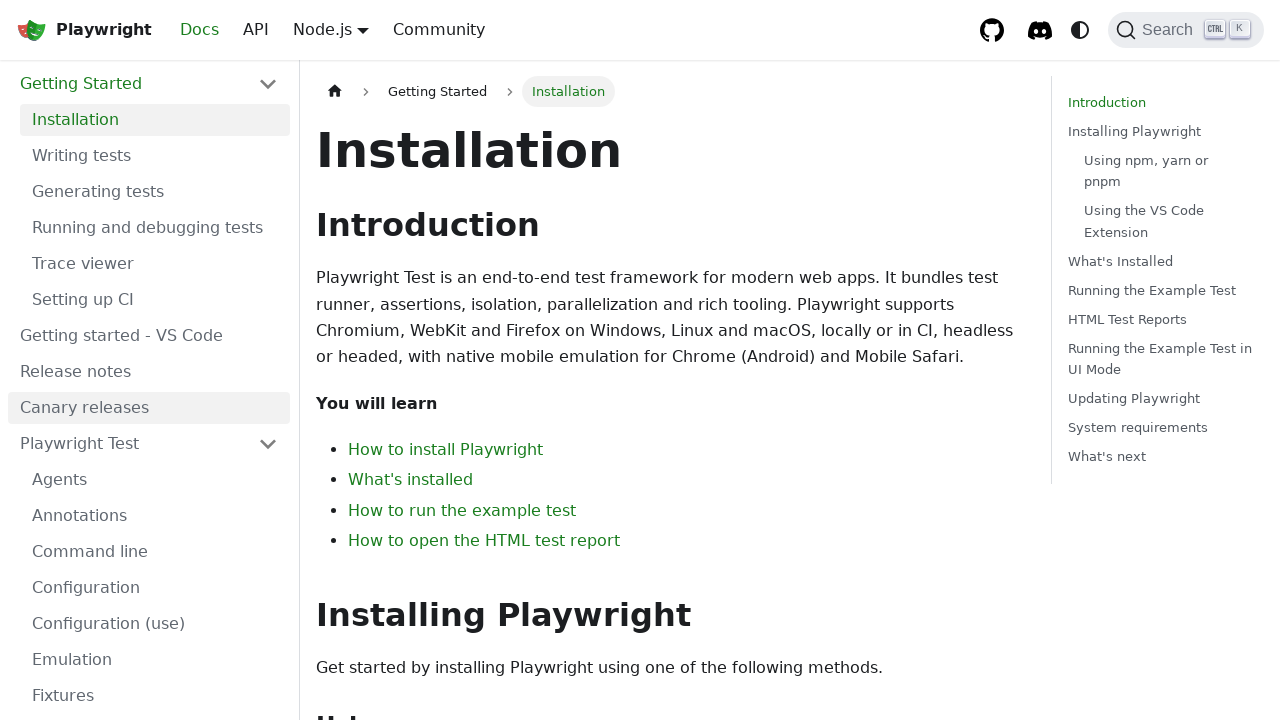

Verified installation heading is visible on navigation target page
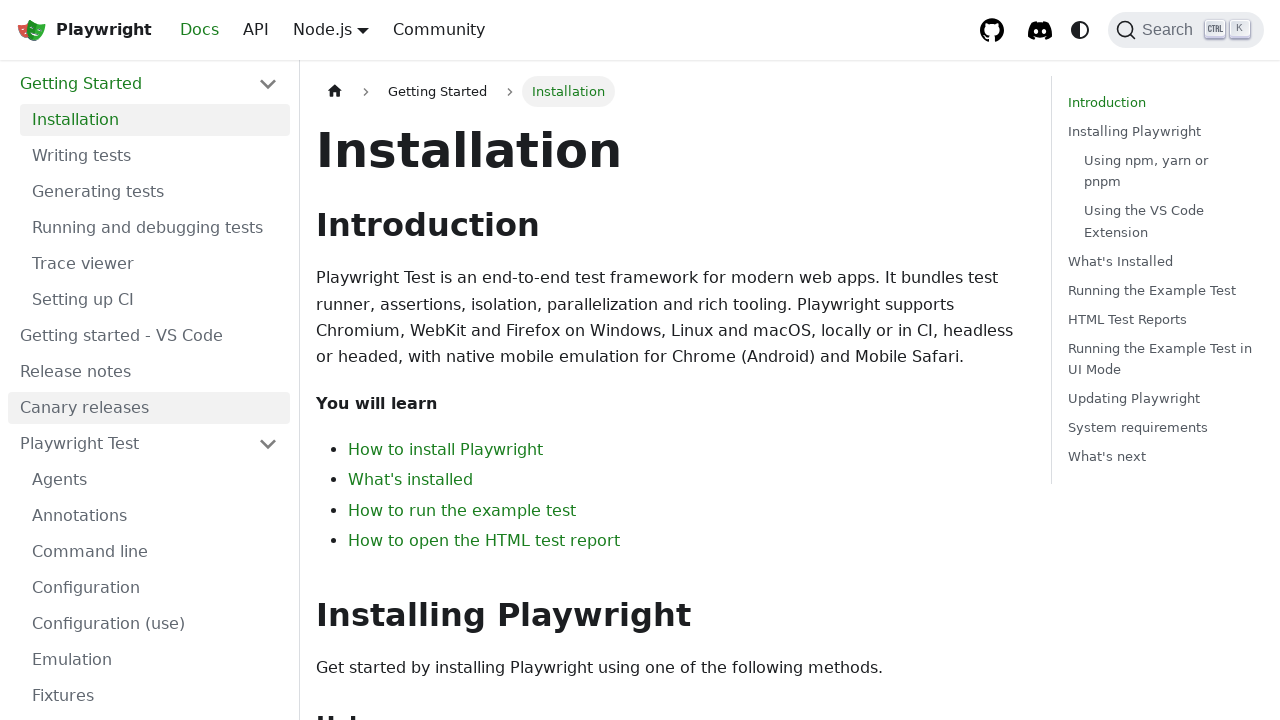

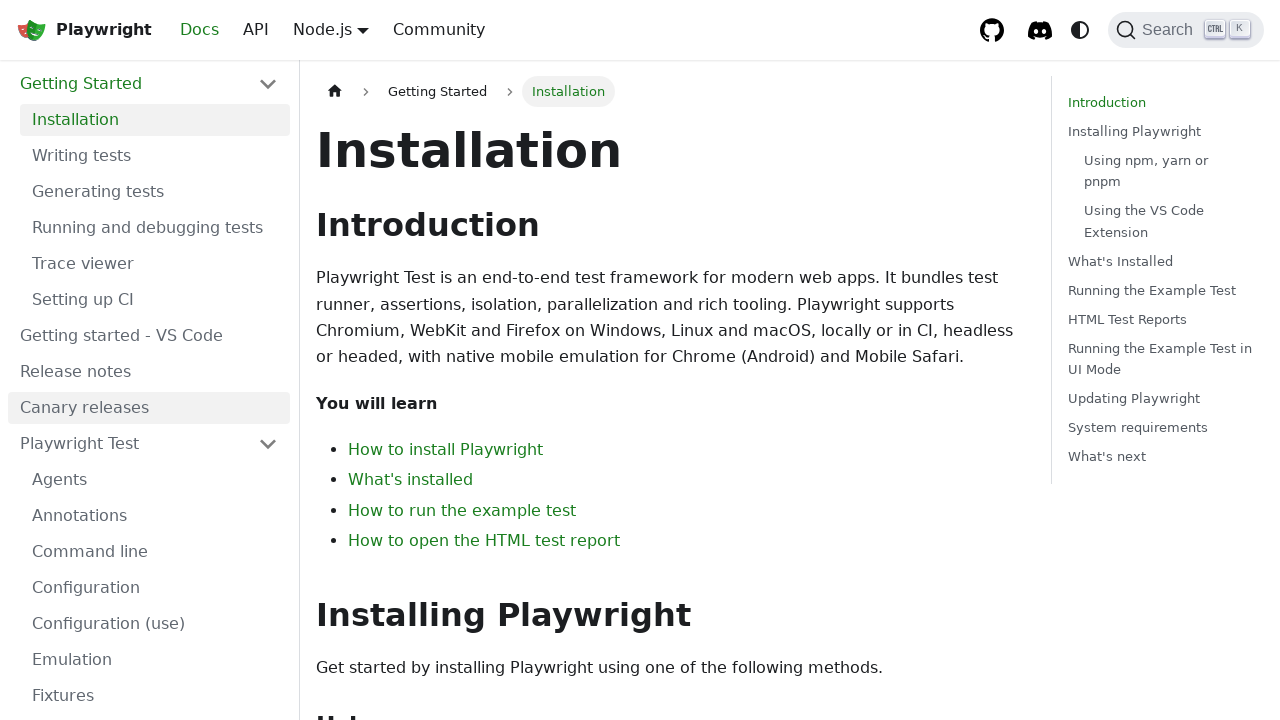